Tests drag and drop functionality by dragging element A to element B's position and verifying the elements have swapped

Starting URL: http://the-internet.herokuapp.com/drag_and_drop

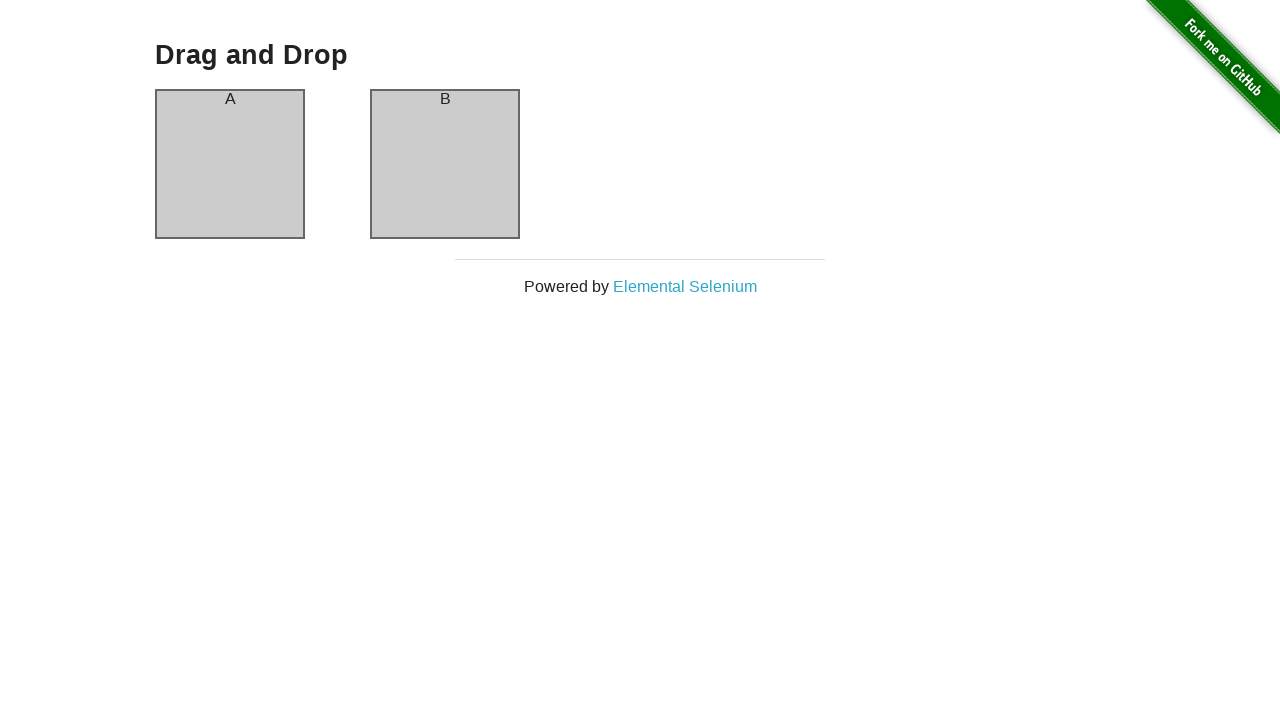

Located source element (column-a)
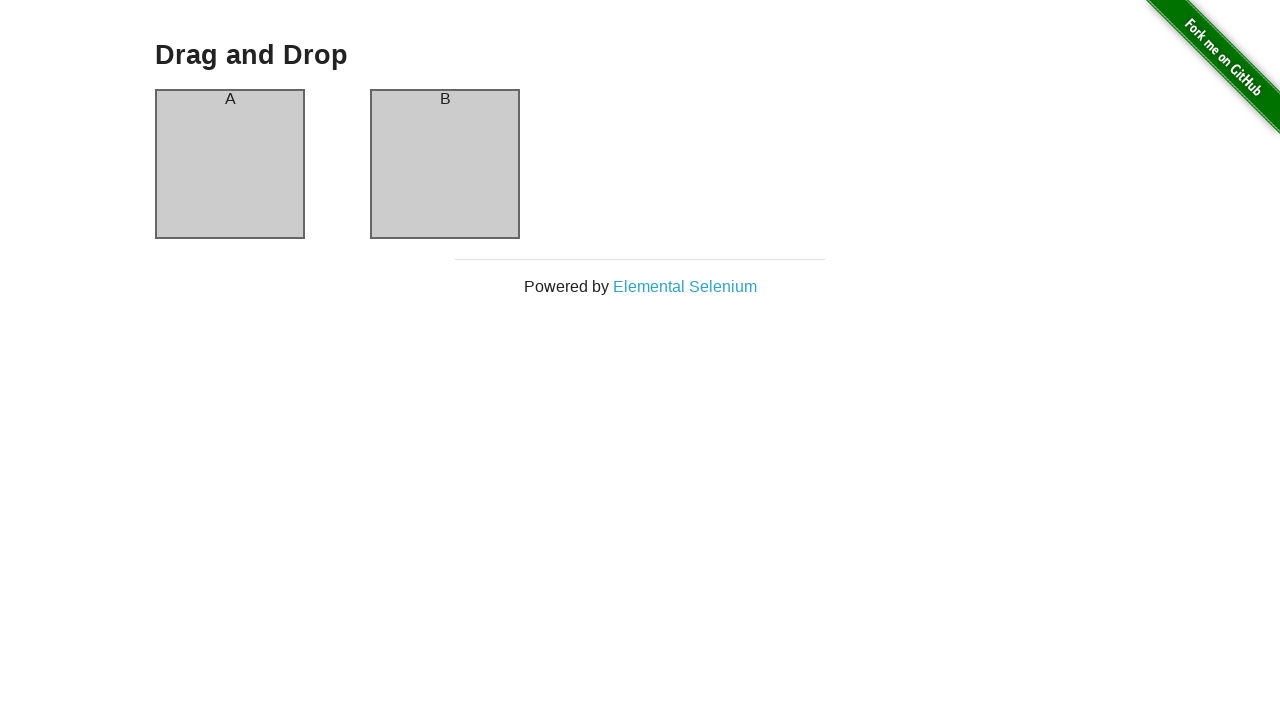

Located target element (column-b)
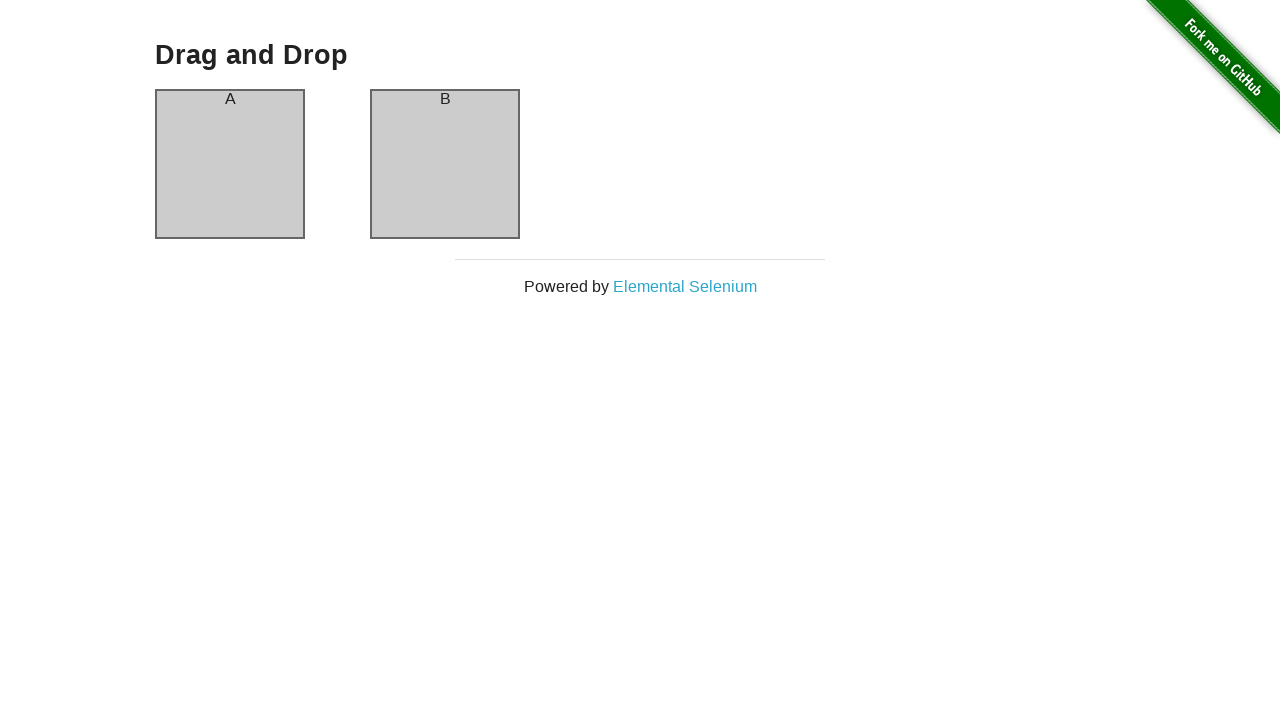

Dragged element A to element B's position at (445, 164)
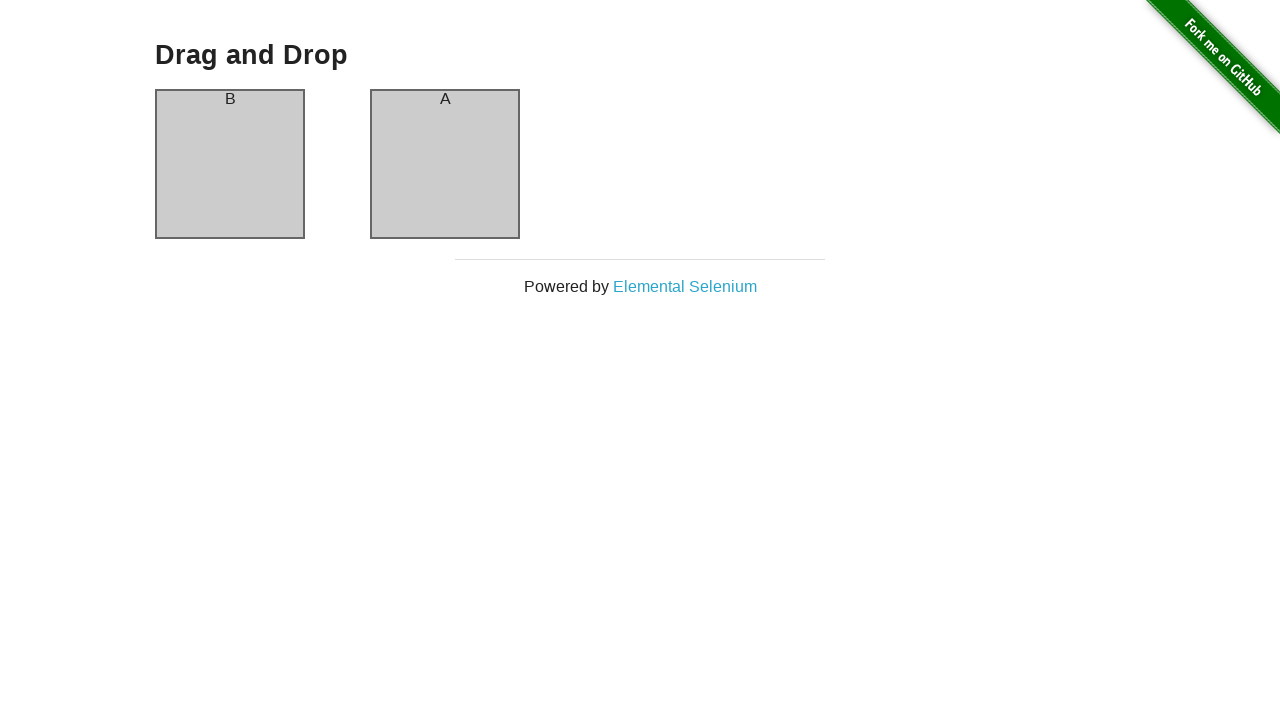

Verified elements have swapped: A now contains 'B' and B now contains 'A'
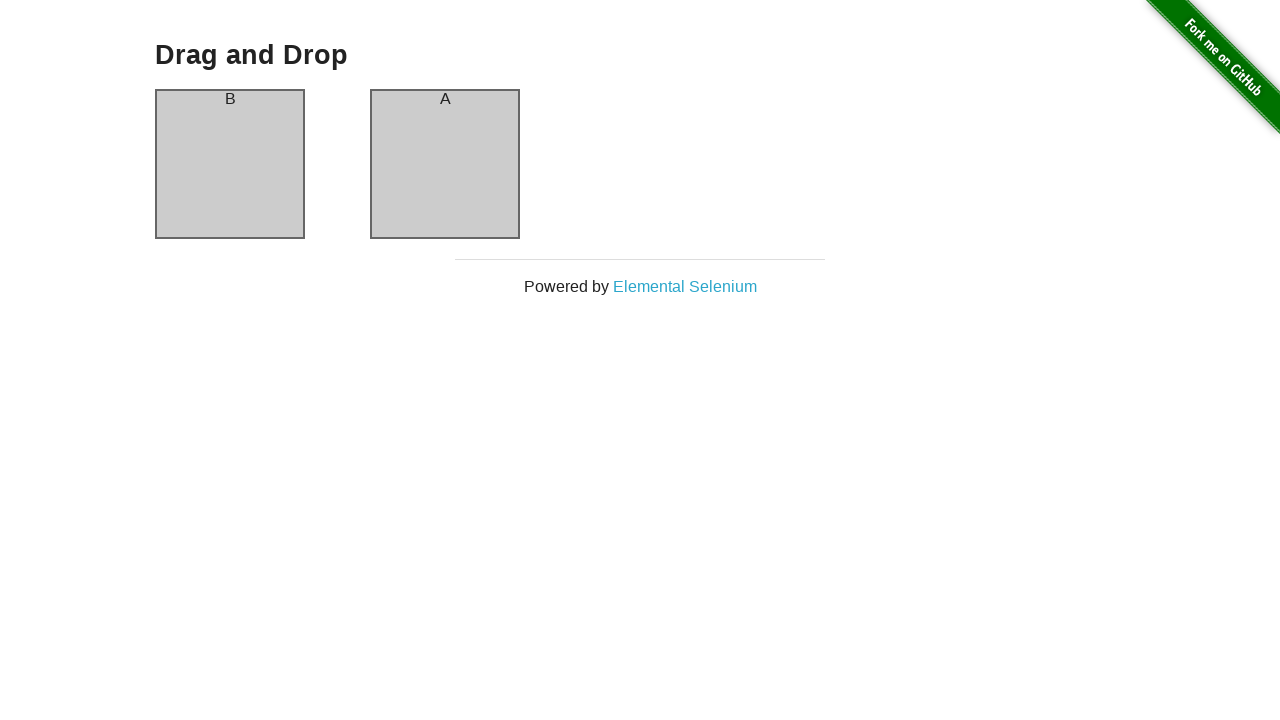

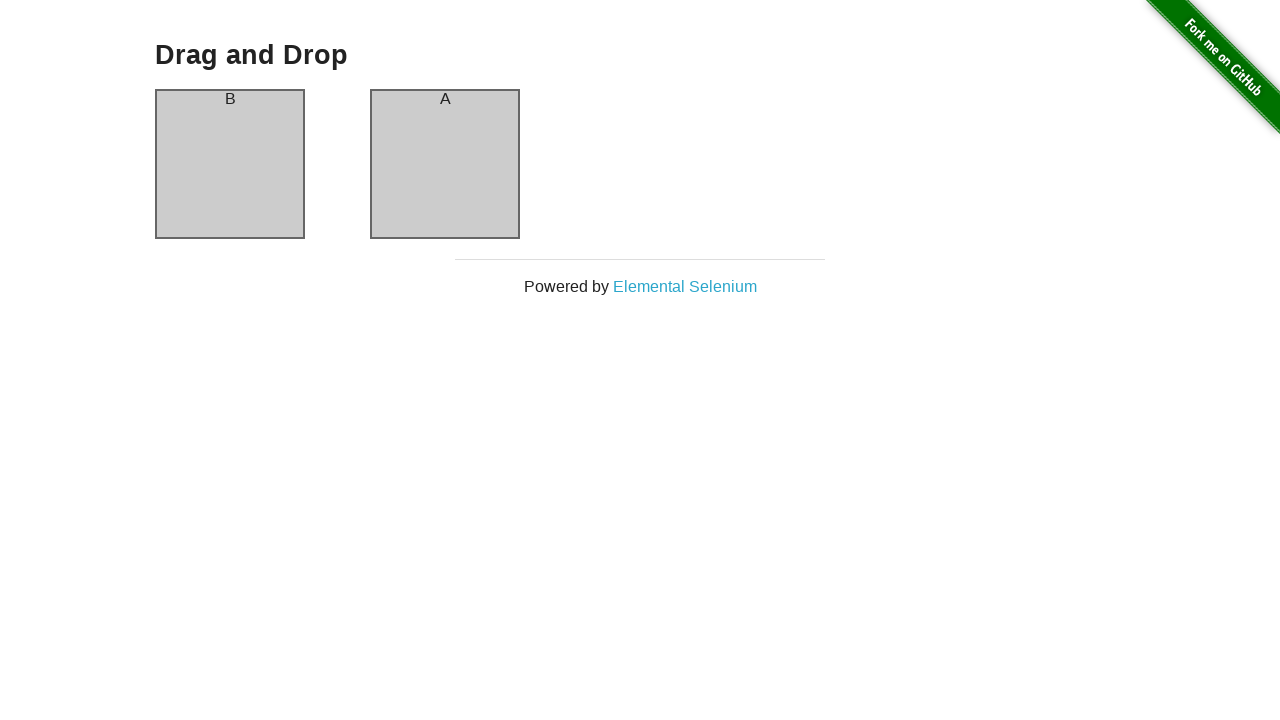